Tests JavaScript prompt alert functionality by navigating to the alerts page, triggering a JS prompt, entering text, accepting the alert, and validating the entered text appears on the page.

Starting URL: http://the-internet.herokuapp.com/

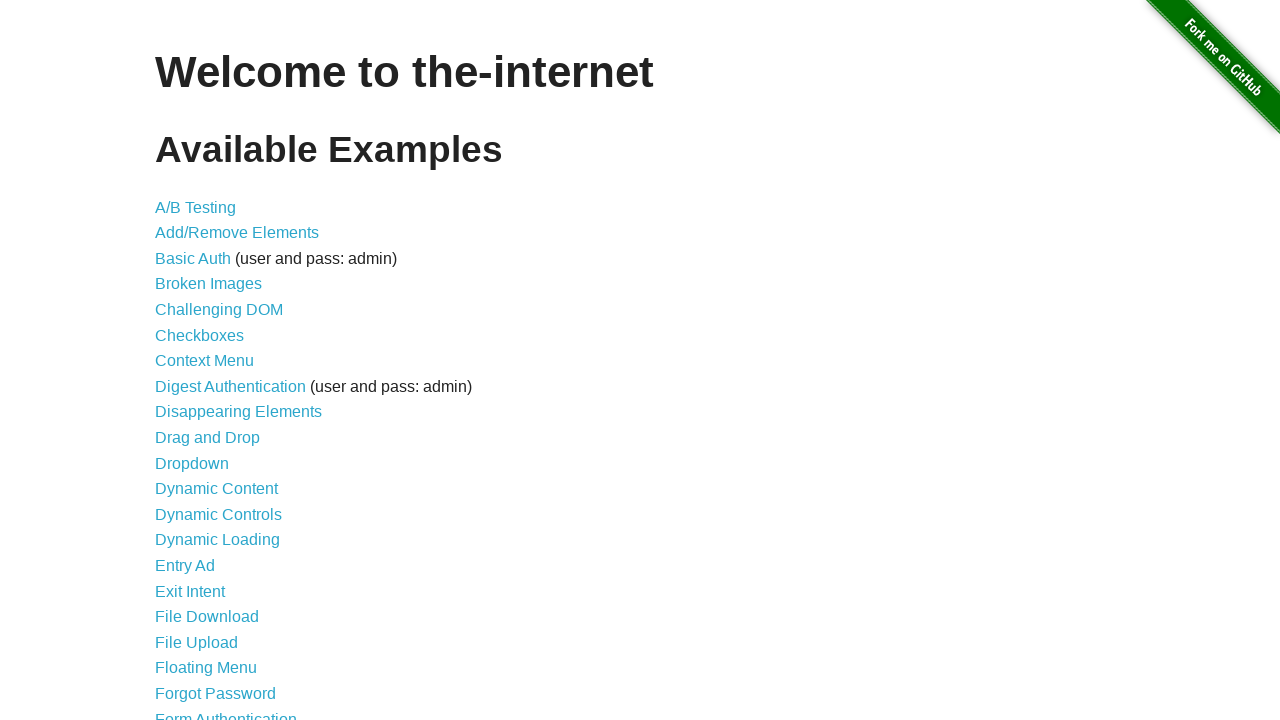

Clicked on JavaScript Alerts link to navigate to alerts page at (214, 361) on a:has-text('JavaScript Alerts')
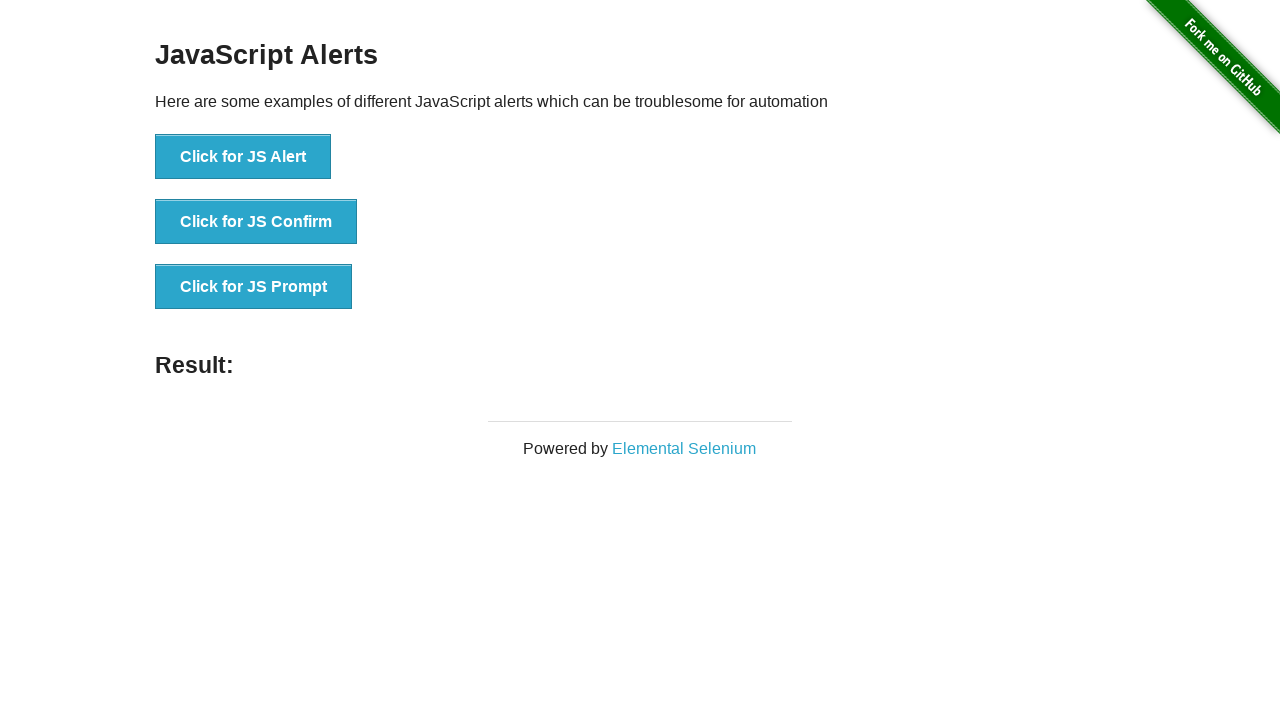

Clicked button to trigger JS Prompt at (254, 287) on button[onclick='jsPrompt()']
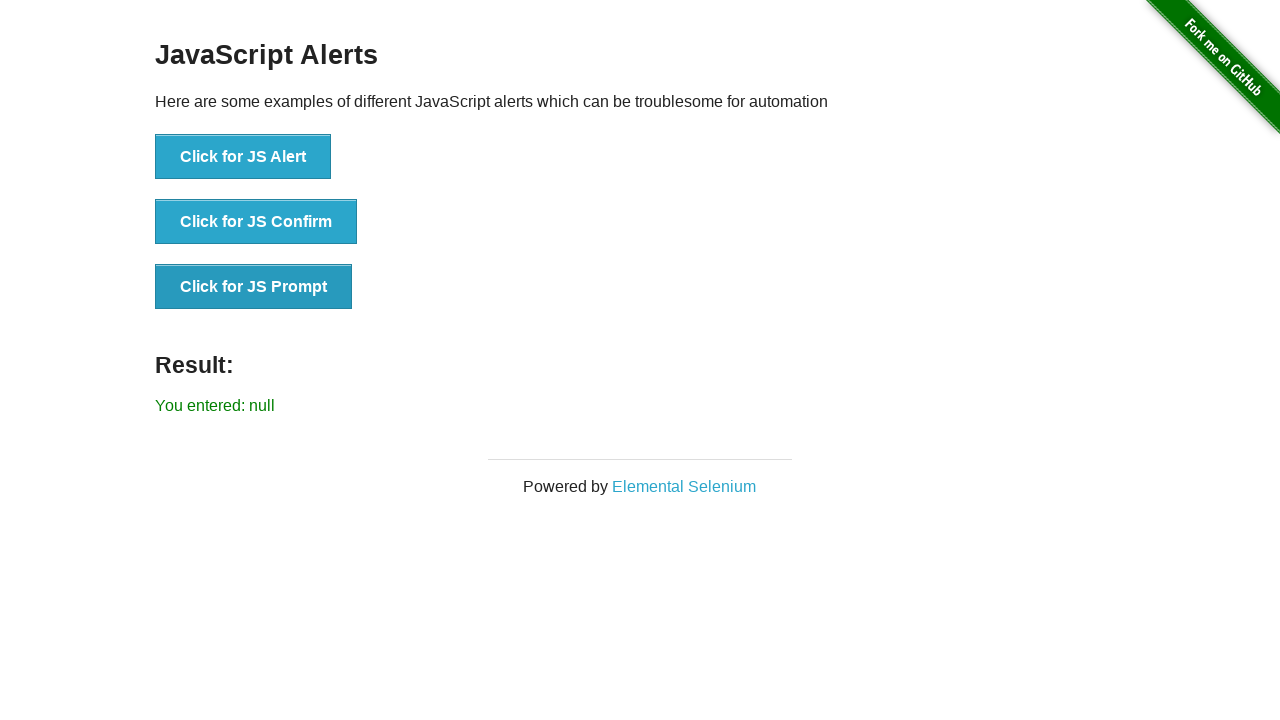

Set up dialog handler to accept prompt with text 'Hello Word'
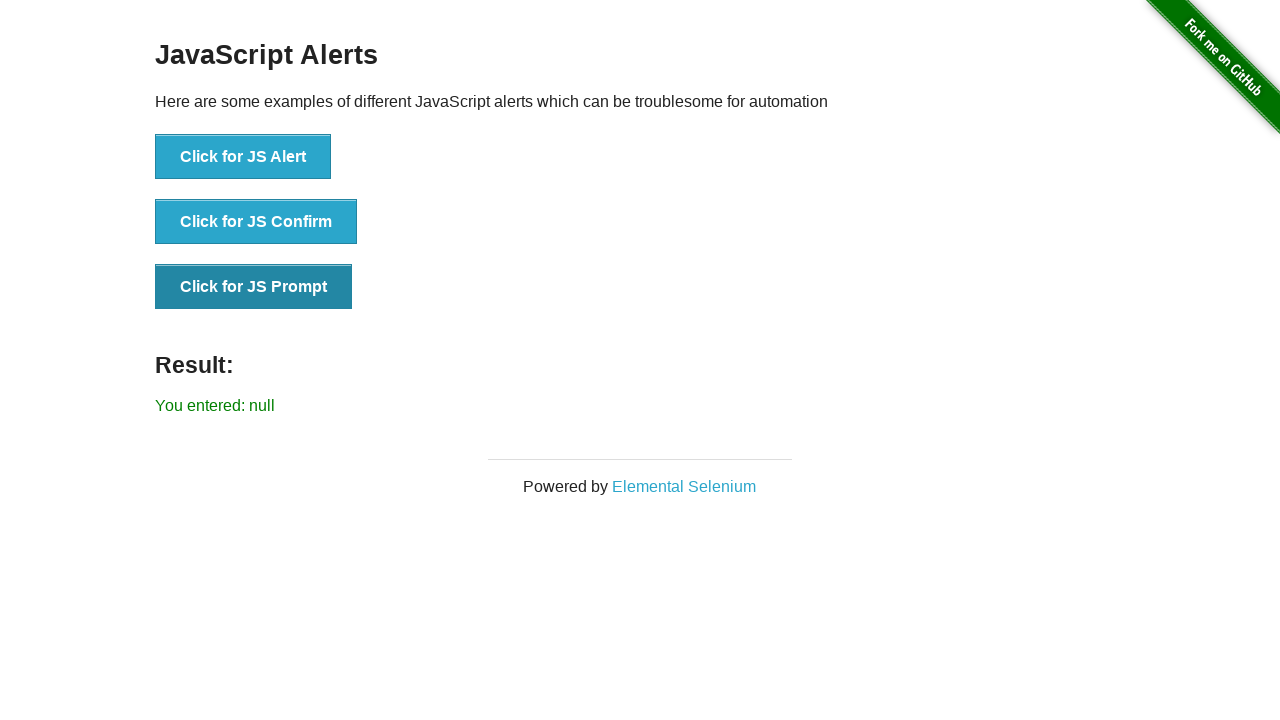

Re-clicked button to trigger JS Prompt dialog at (254, 287) on button[onclick='jsPrompt()']
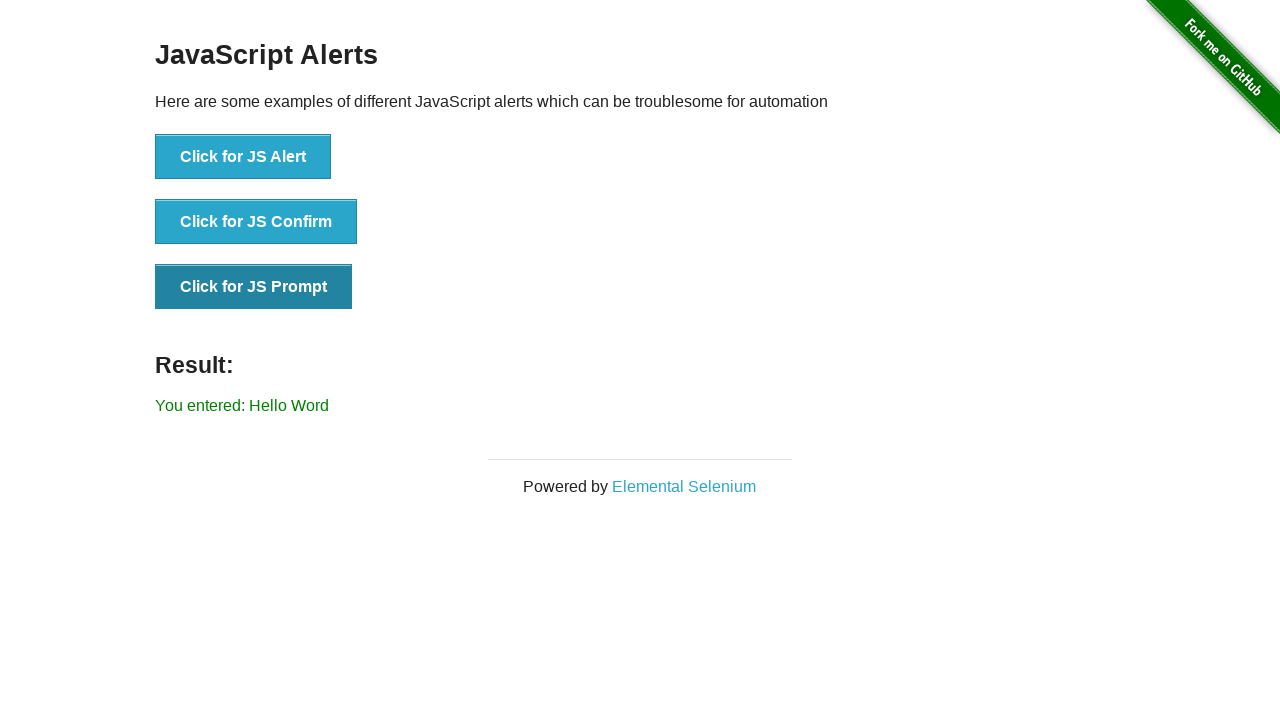

Waited for result element to appear on page
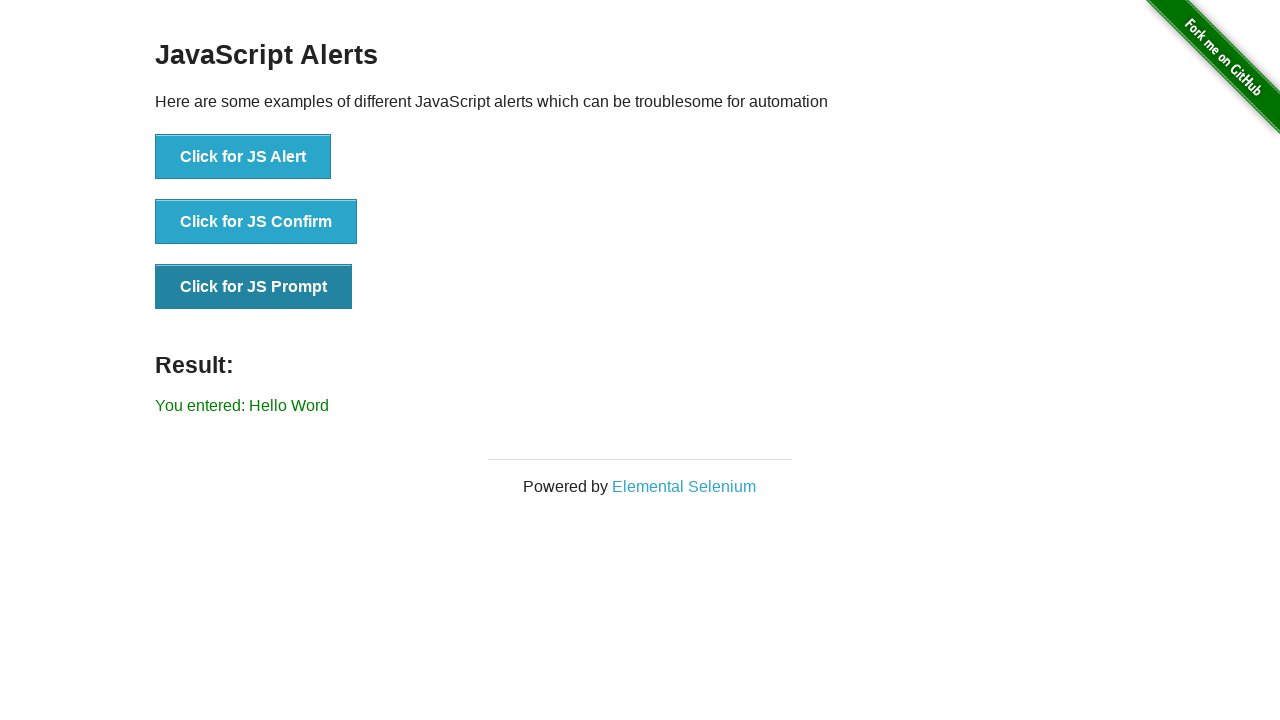

Retrieved result text from page
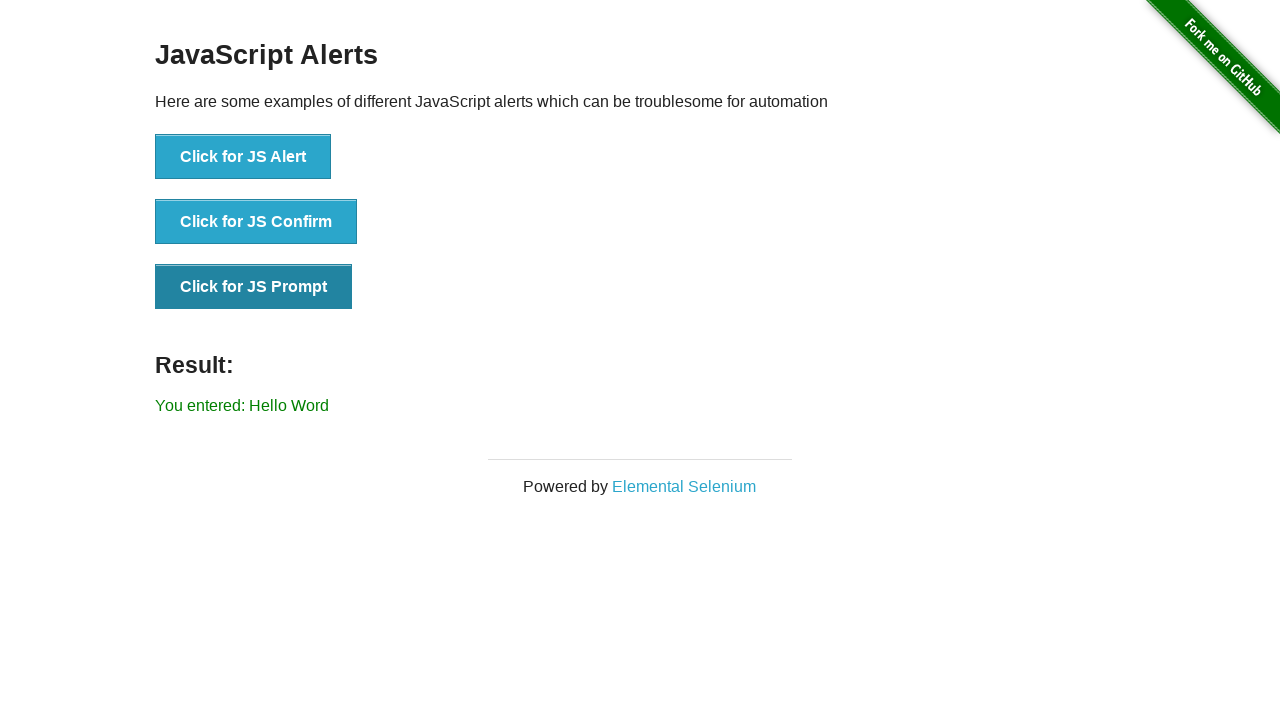

Validated that entered text 'Hello Word' appears in result text
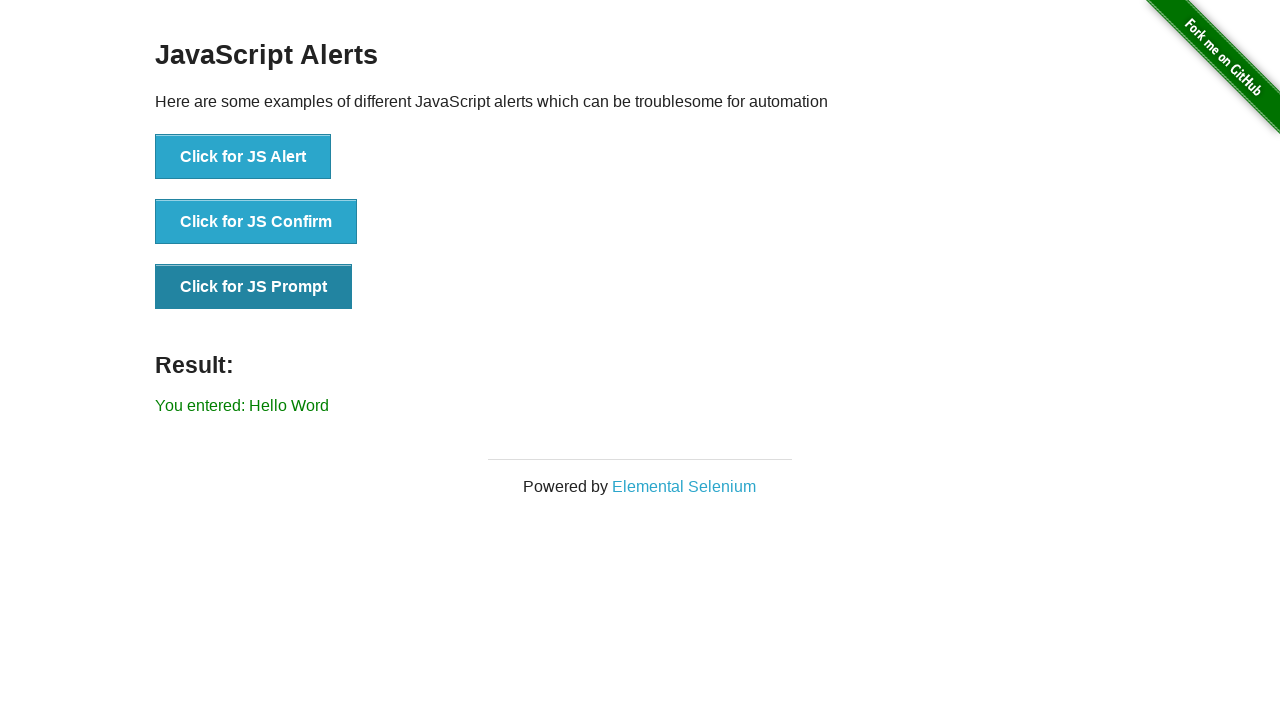

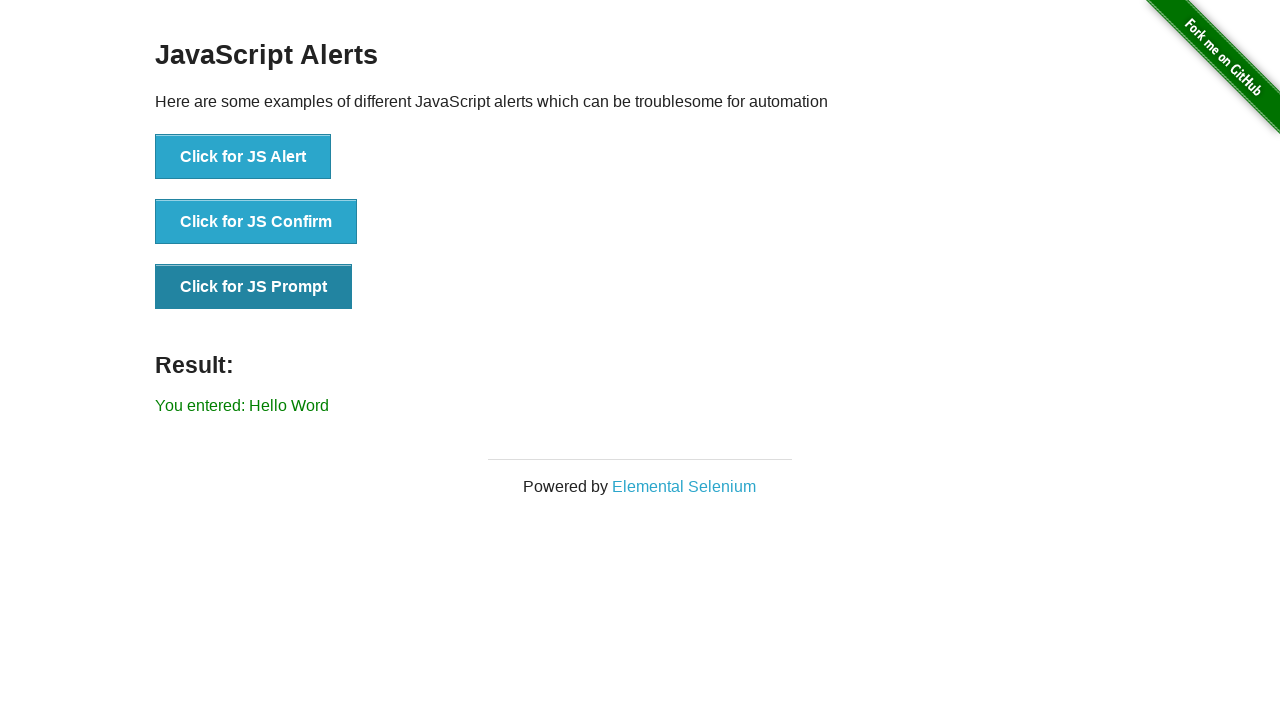